Tests checkbox selection in a table by locating checkboxes relative to text content using sibling XPath selectors

Starting URL: http://only-testing-blog.blogspot.in/2015/01/table-with-checkbox.html

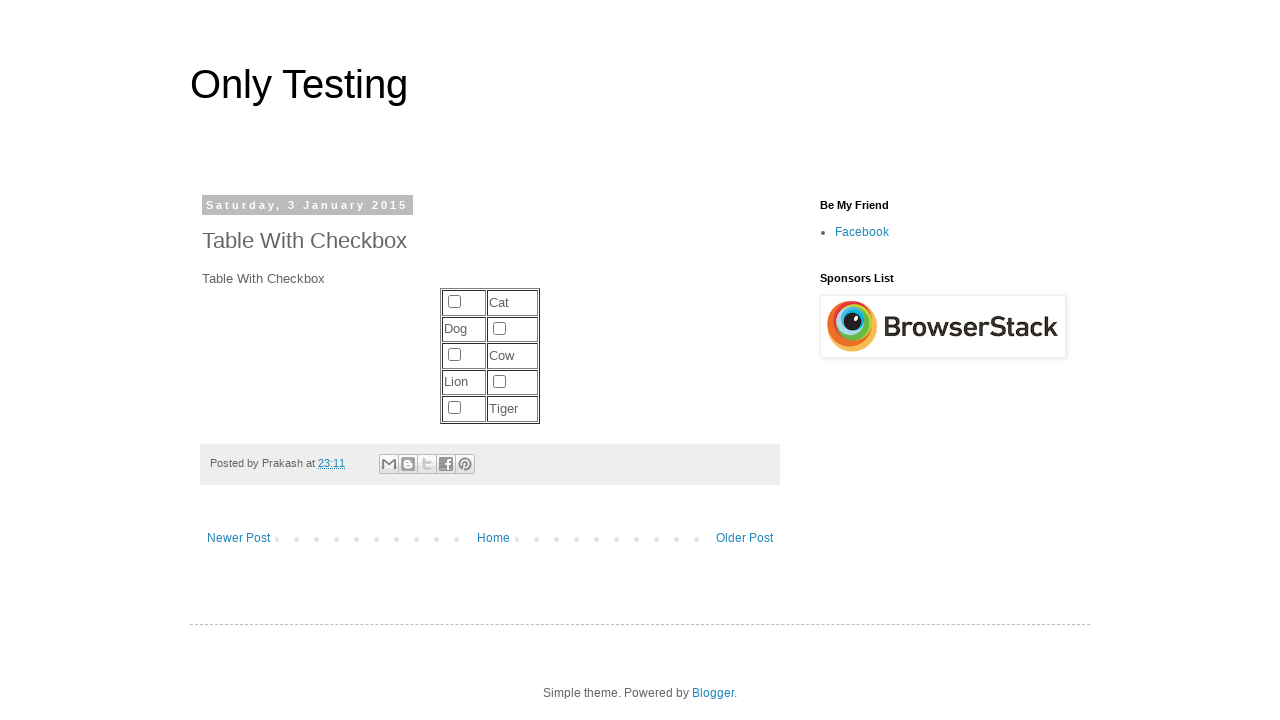

Clicked checkbox in the row containing 'Cow' using preceding-sibling XPath selector at (454, 355) on xpath=//td[contains(text(),'Cow')]/preceding-sibling::td/input[@type='checkbox']
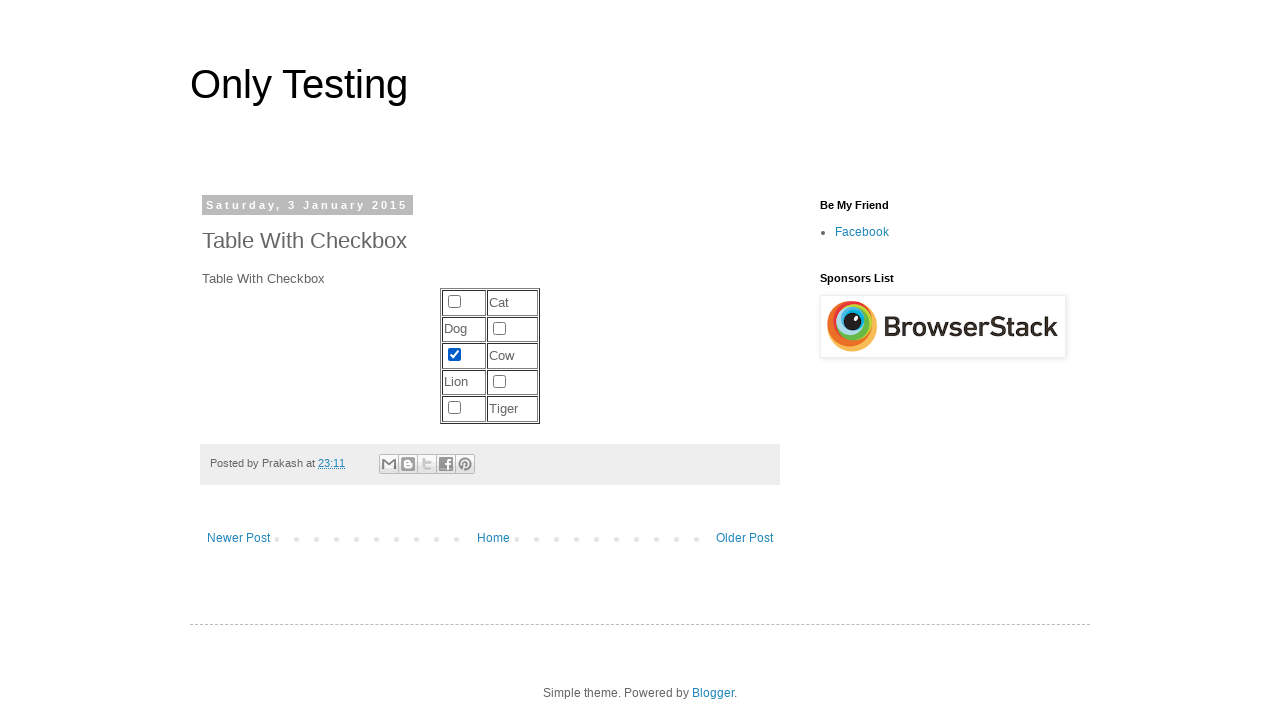

Clicked checkbox in the row containing 'Dog' using following-sibling XPath selector at (499, 328) on xpath=//td[contains(text(),'Dog')]/following-sibling::td/input[@type='checkbox']
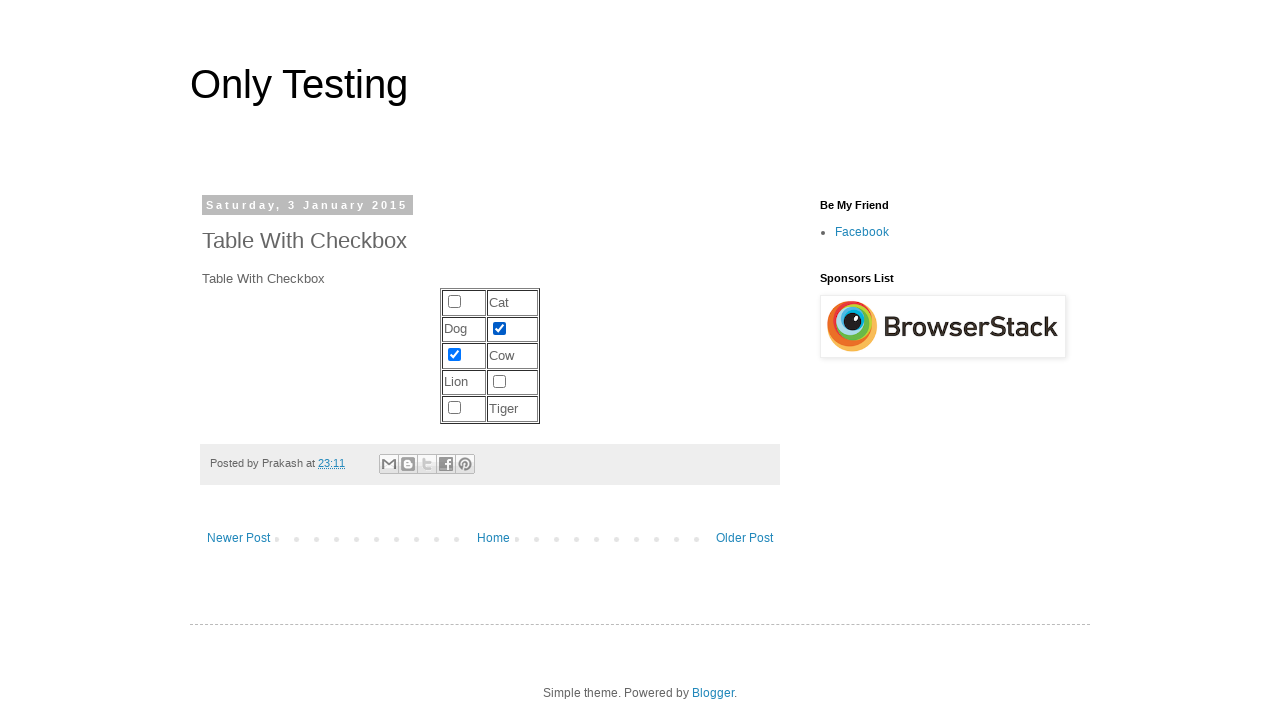

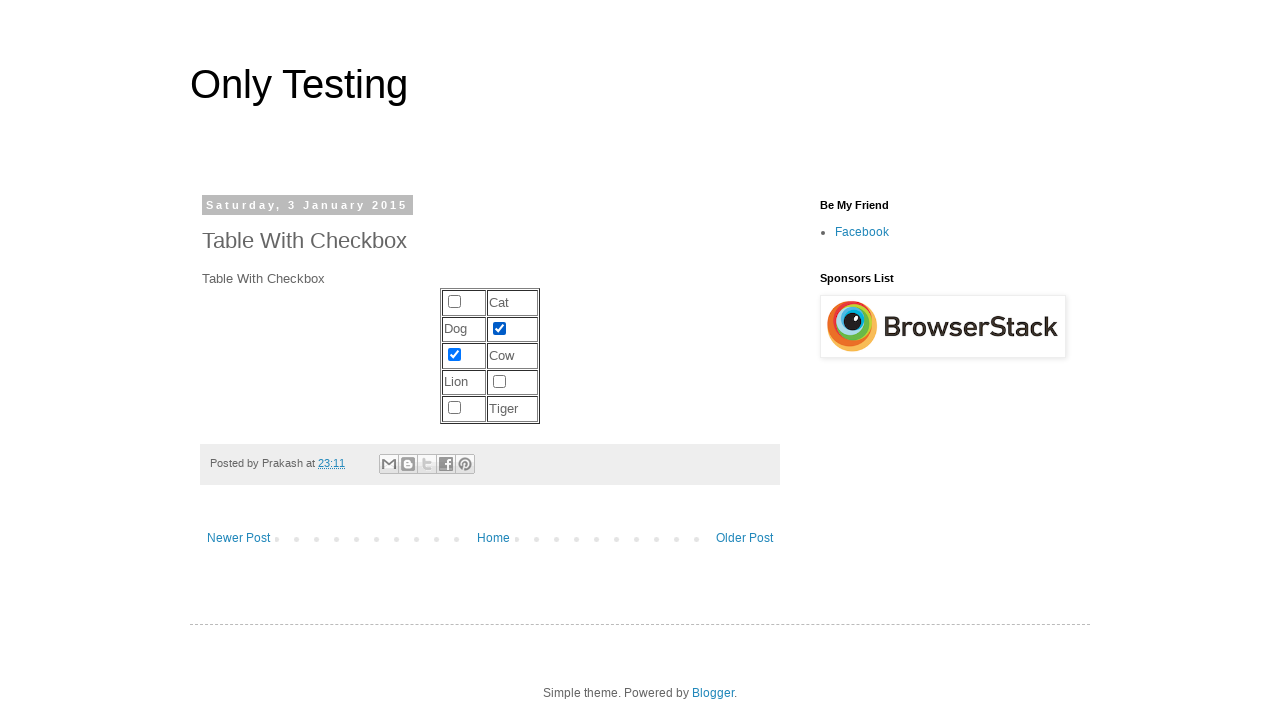